Tests drag and drop functionality by dragging an element and dropping it onto a target element

Starting URL: http://jqueryui.com/resources/demos/droppable/default.html

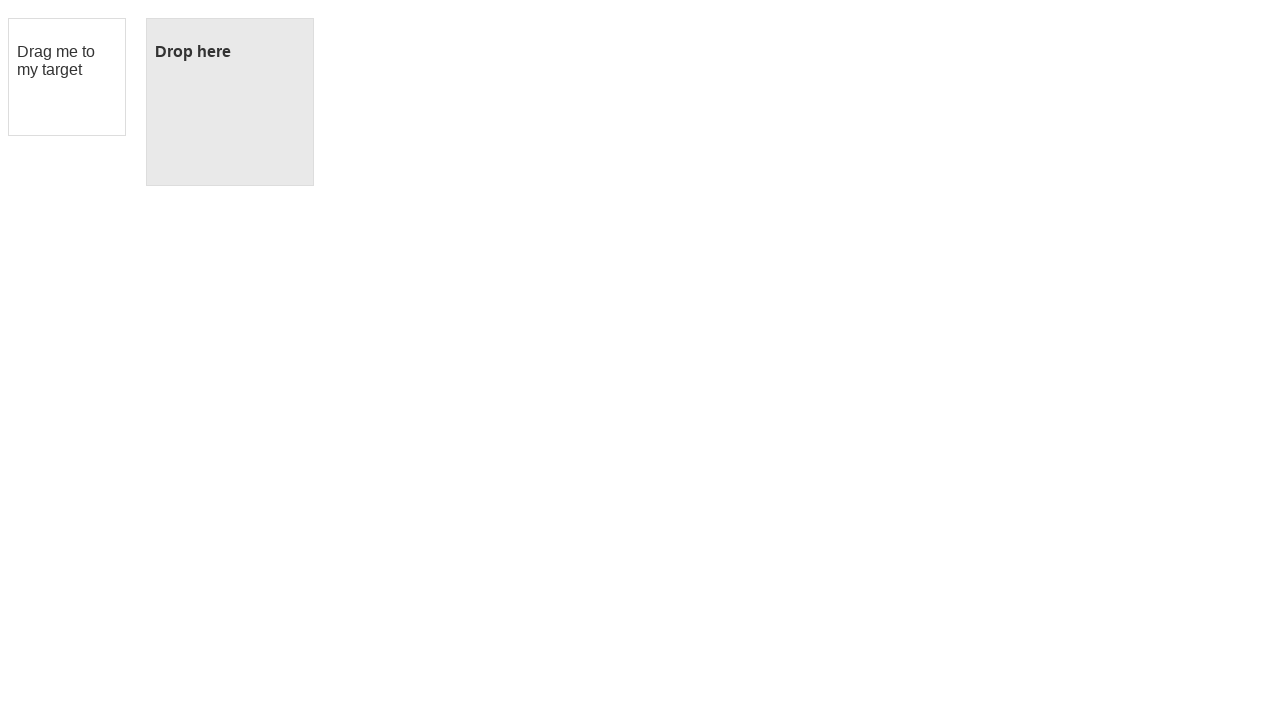

Located the draggable element
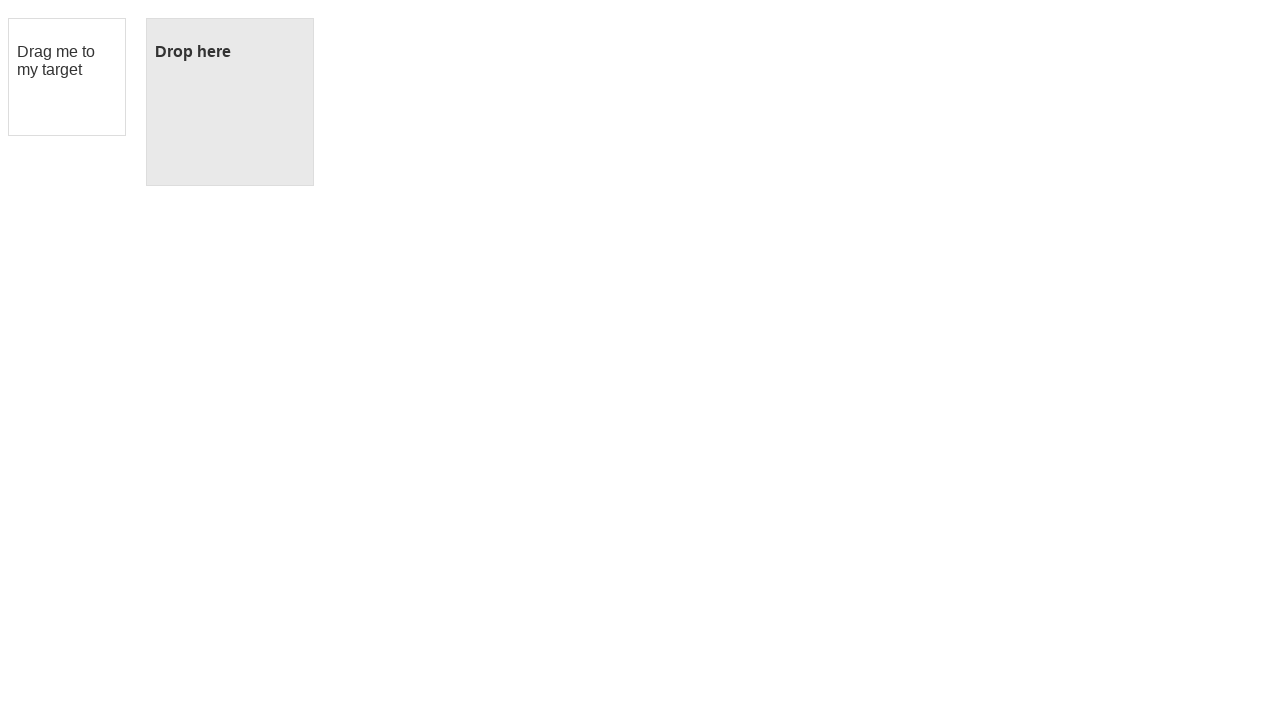

Located the droppable target element
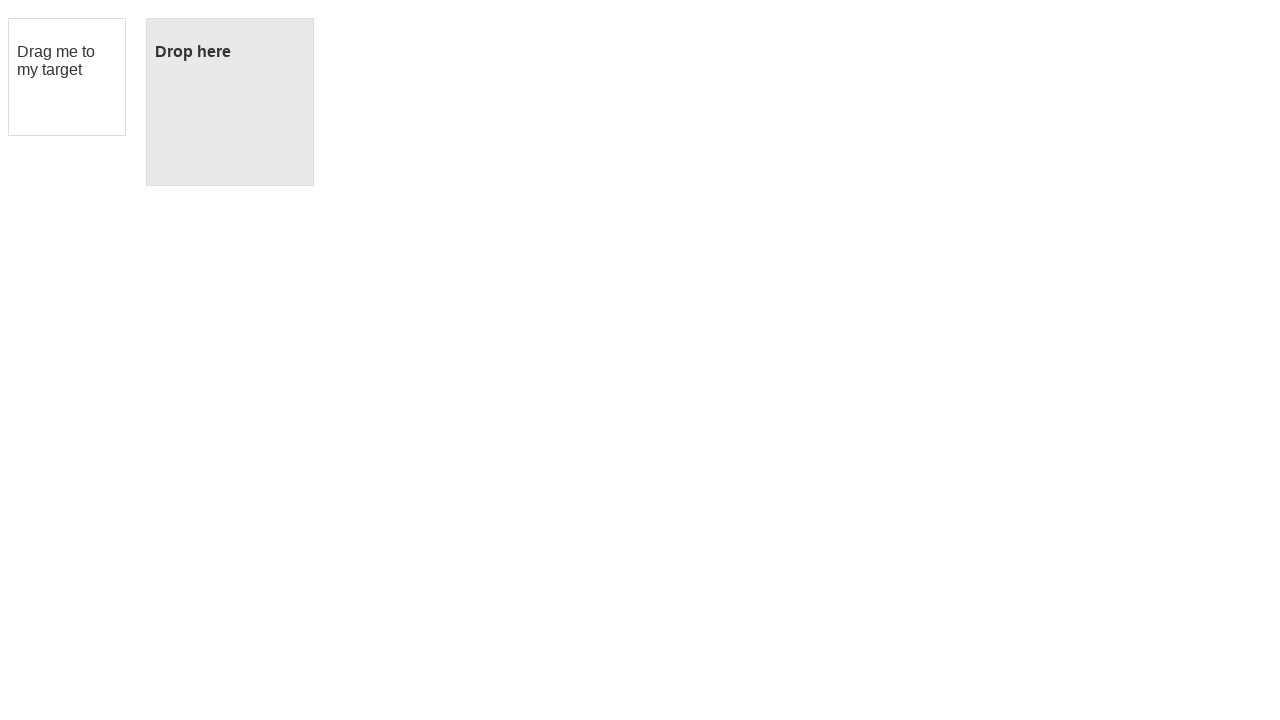

Dragged element onto droppable target at (230, 102)
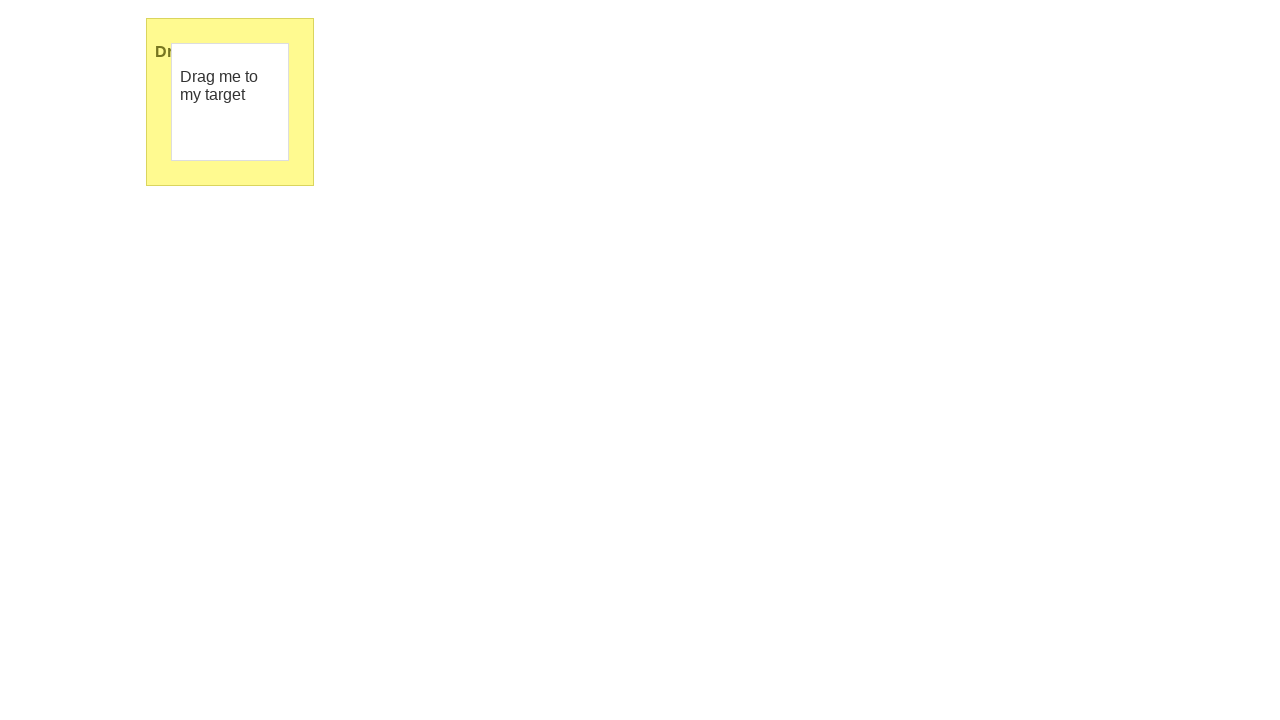

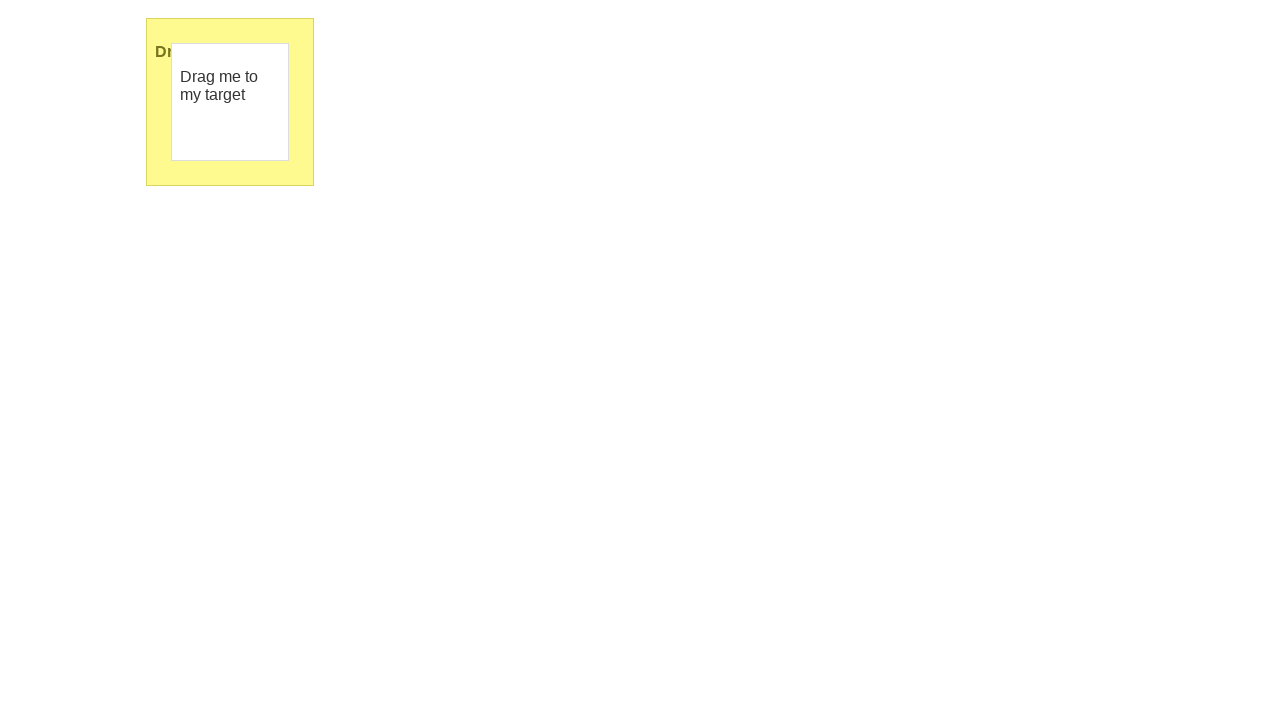